Tests a simple form submission by filling in first name, last name, and email fields, then clicking the submit button.

Starting URL: http://secure-retreat-92358.herokuapp.com/

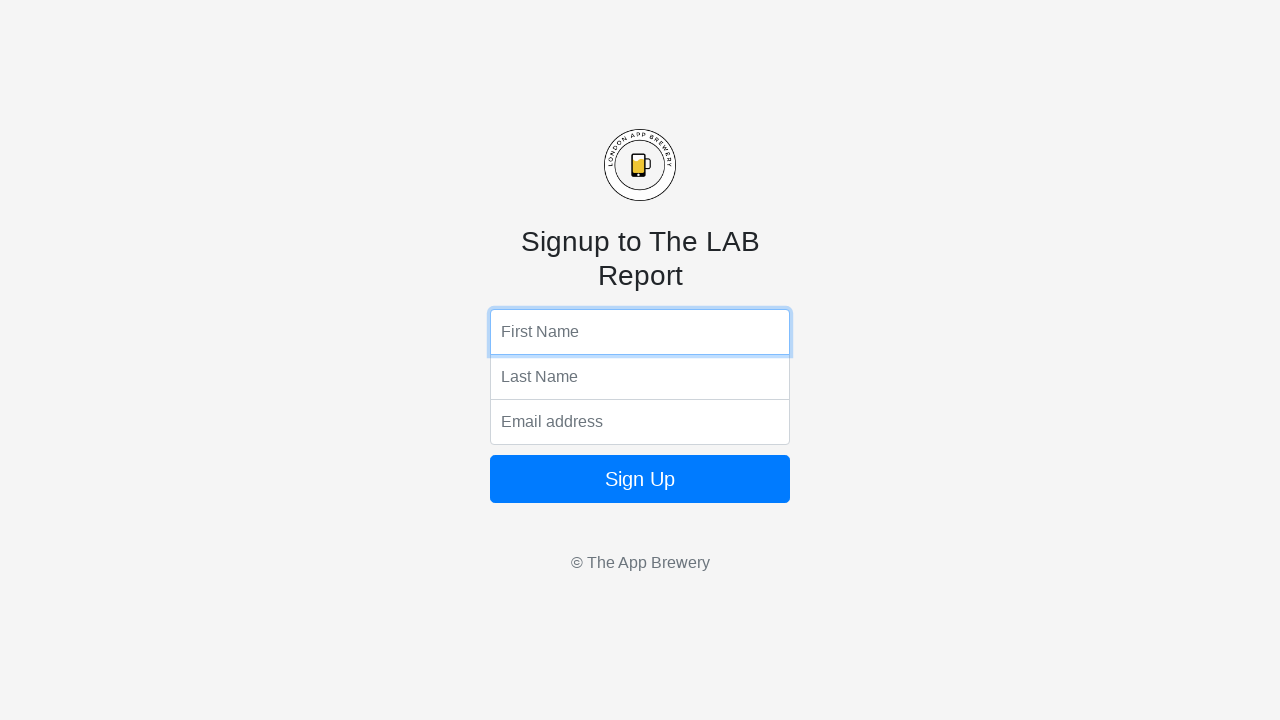

Filled first name field with 'tony' on input[name='fName']
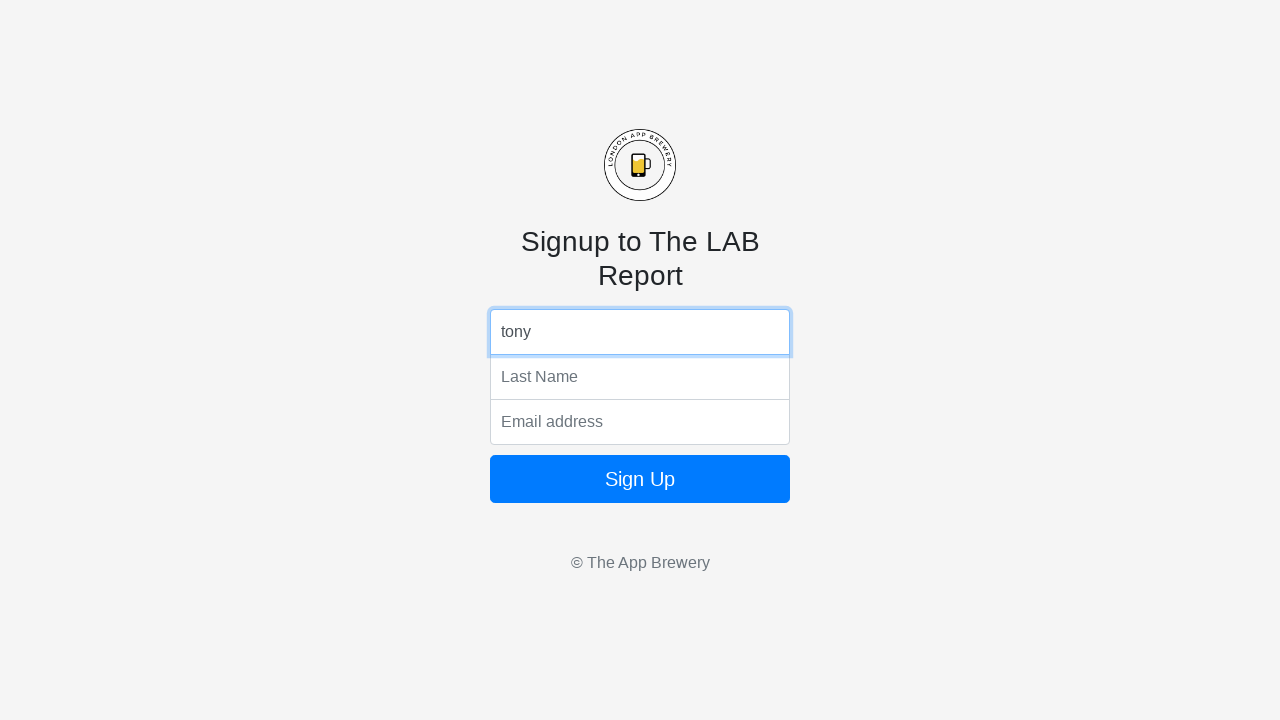

Filled last name field with 'chi' on input[name='lName']
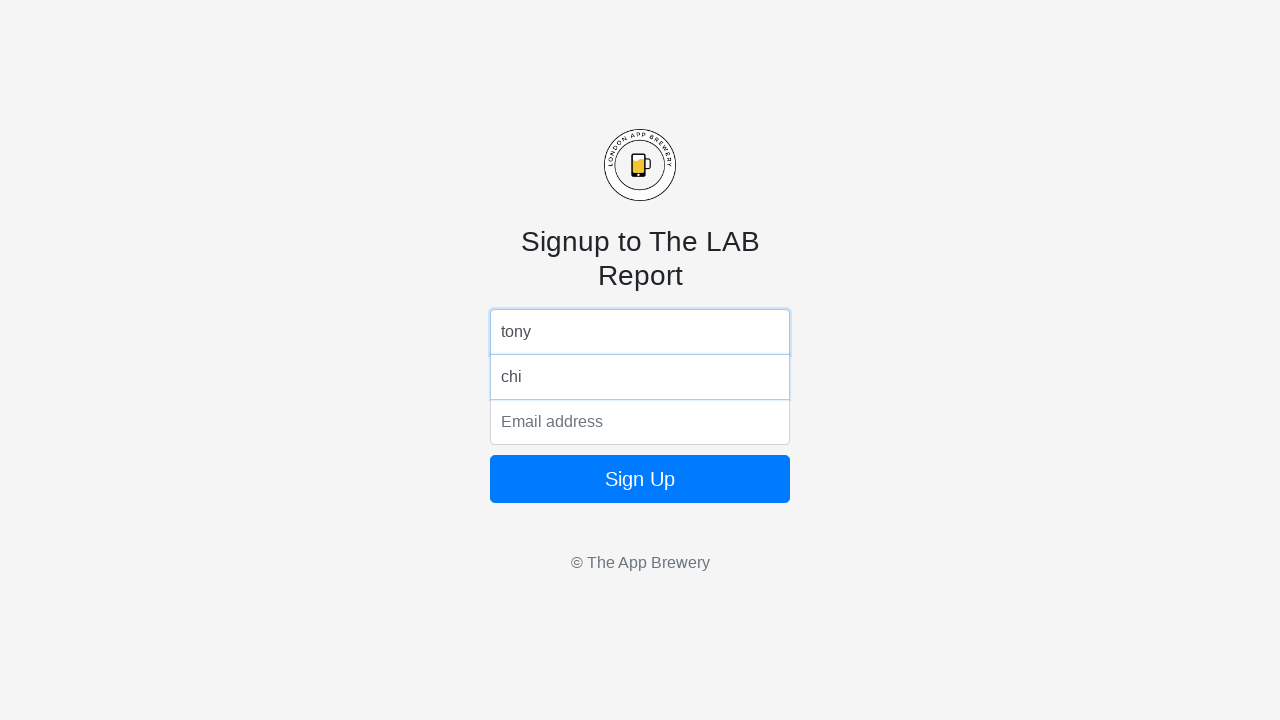

Filled email field with 'tony@gmail.com' on input[name='email']
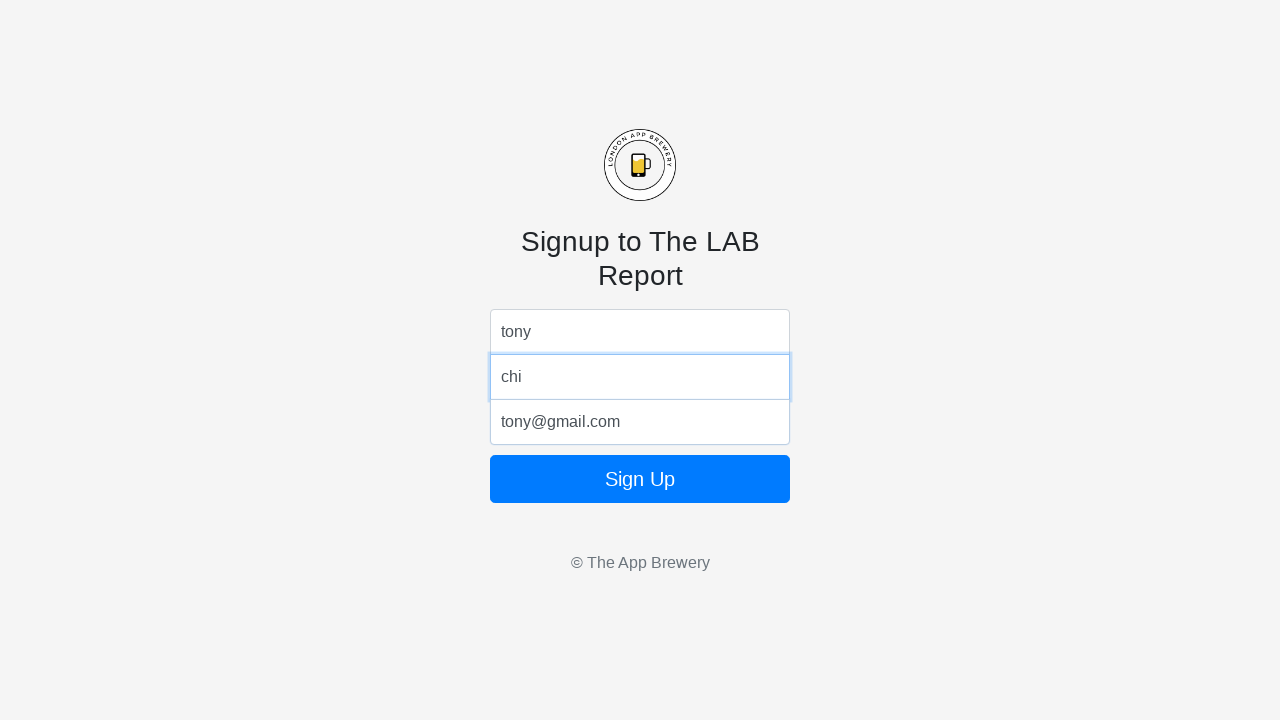

Clicked submit button to submit the form at (640, 479) on button
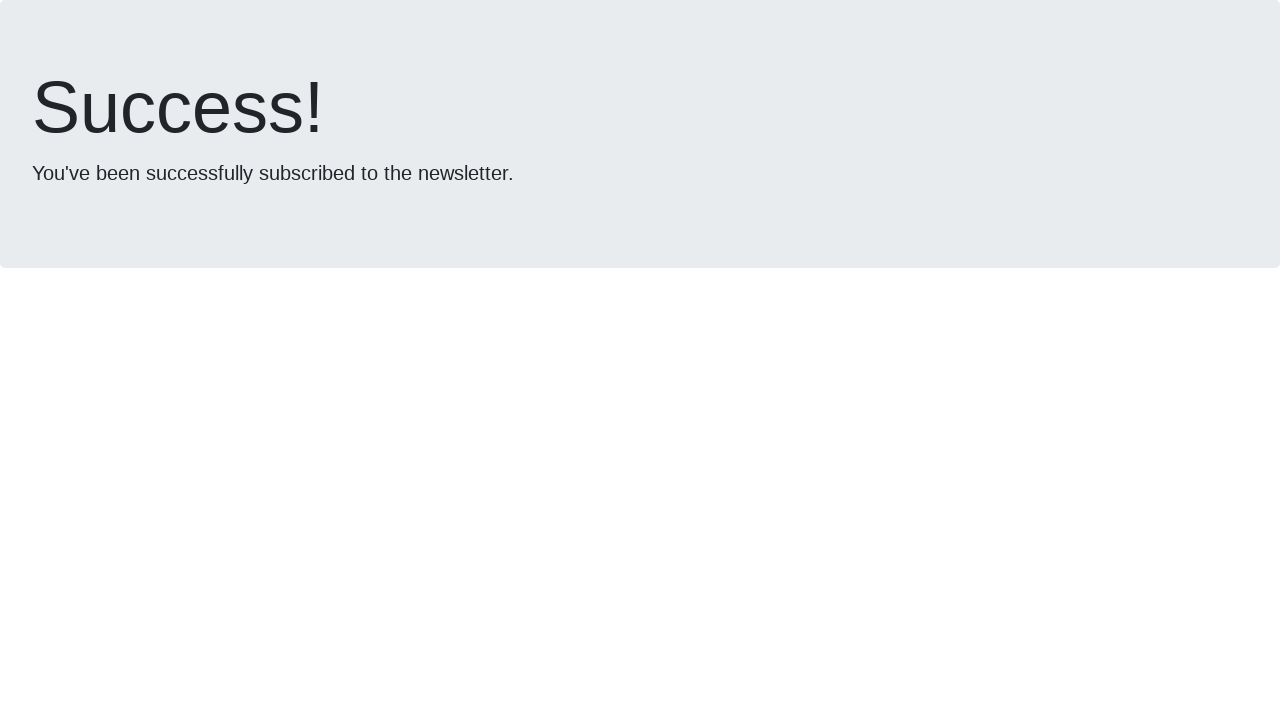

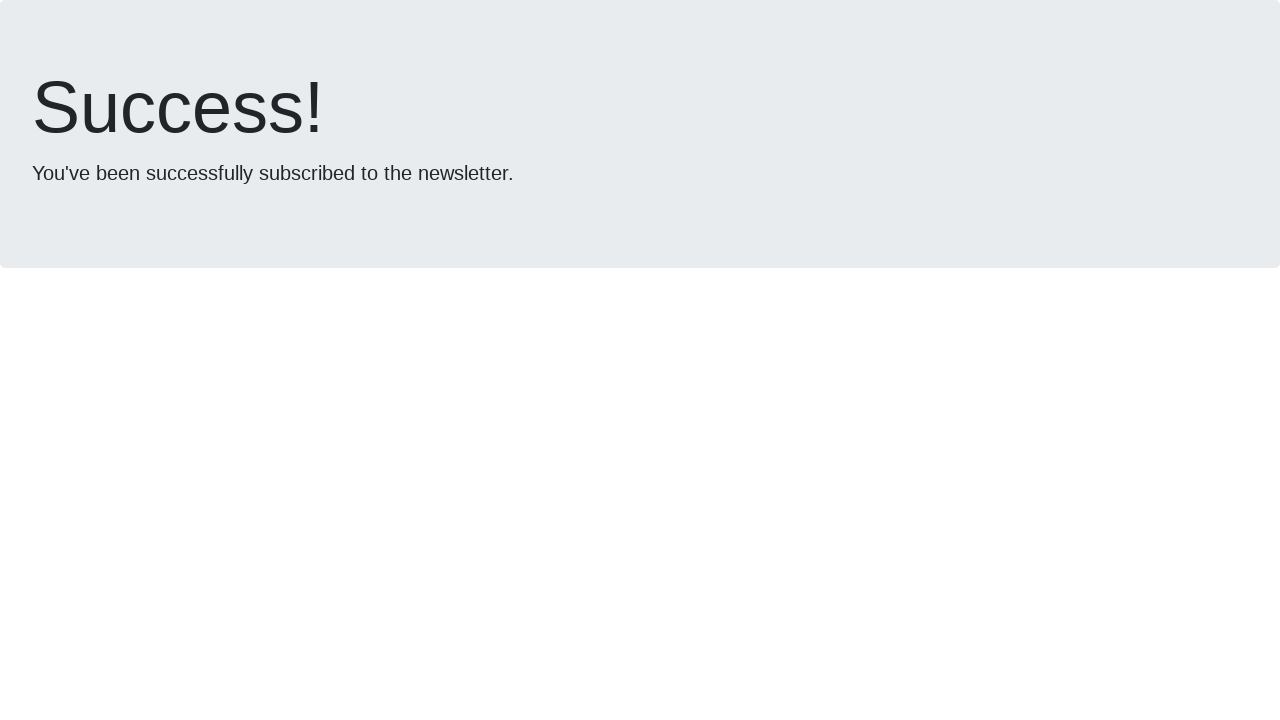